Tests drag and drop functionality by dragging an element and dropping it onto a target element

Starting URL: http://jqueryui.com/resources/demos/droppable/default.html

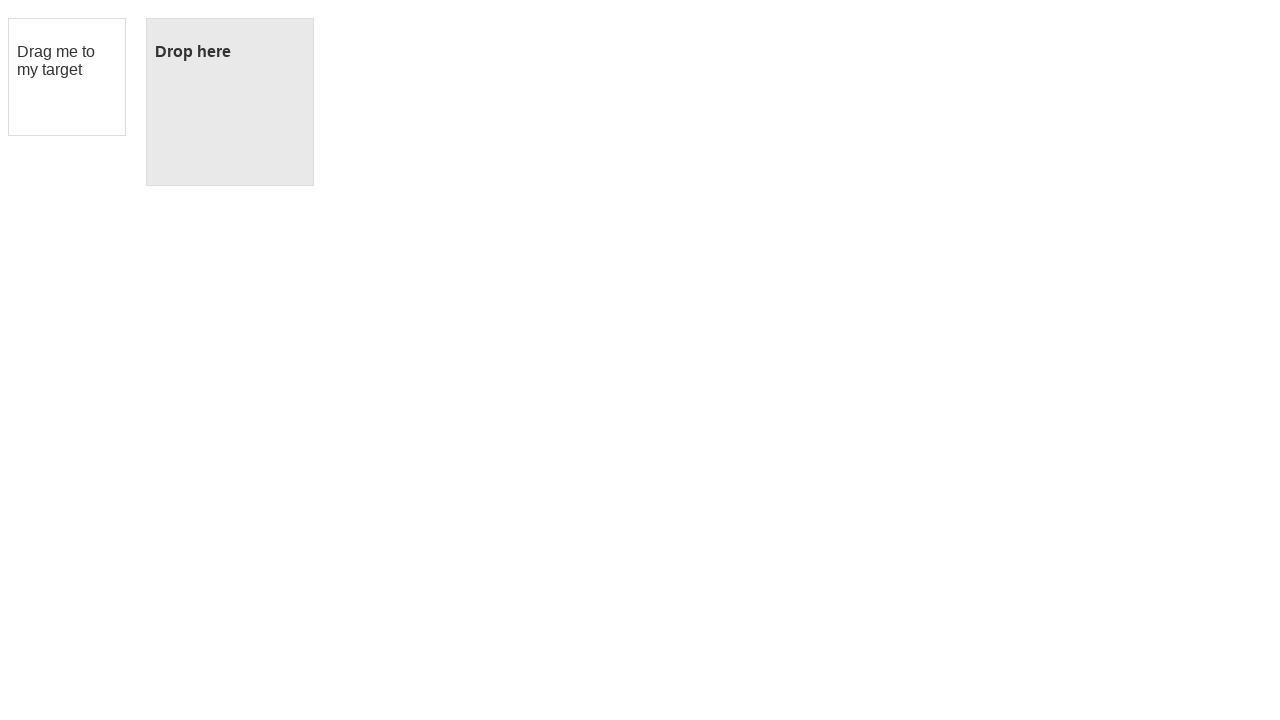

Located the draggable element with id 'draggable'
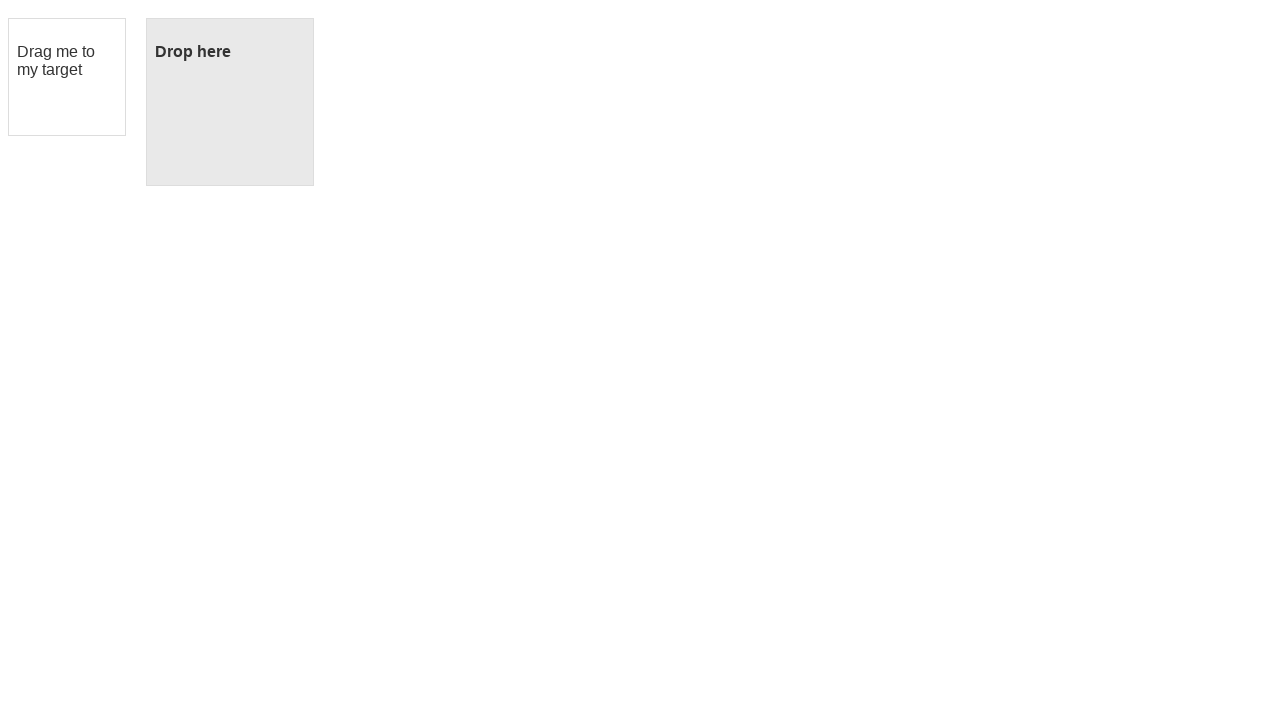

Located the droppable target element with id 'droppable'
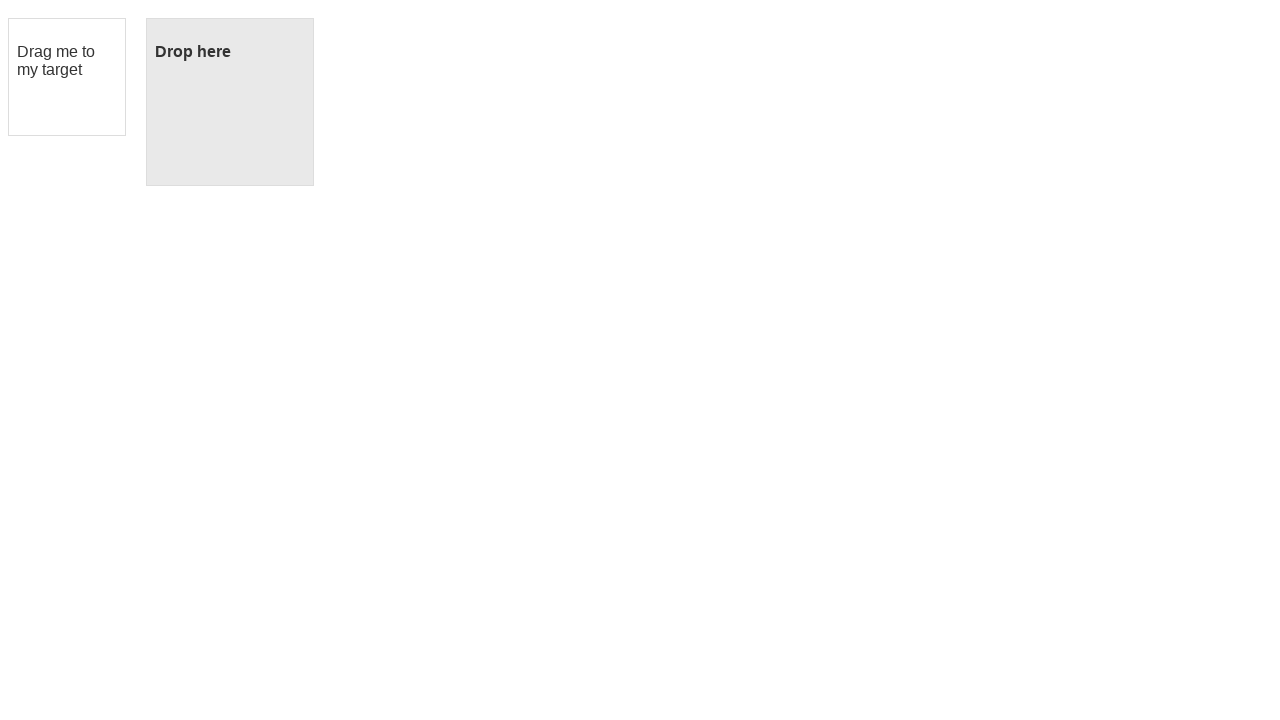

Dragged the draggable element onto the droppable target element at (230, 102)
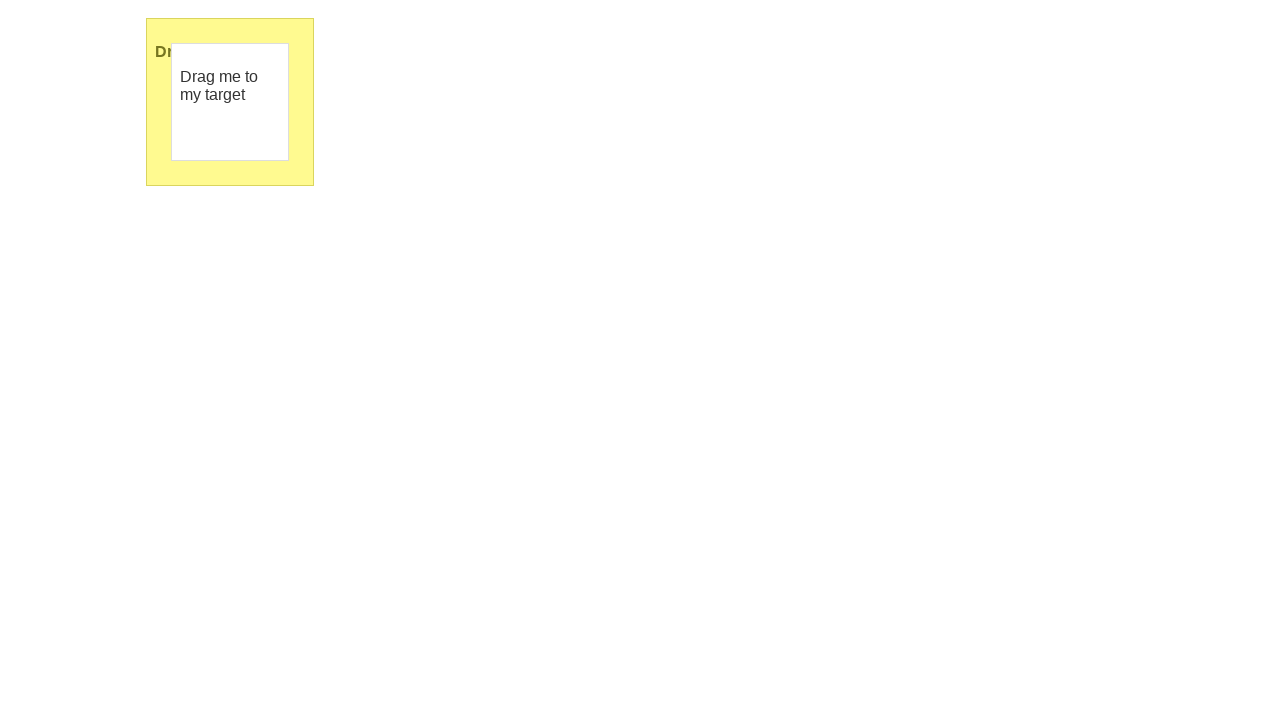

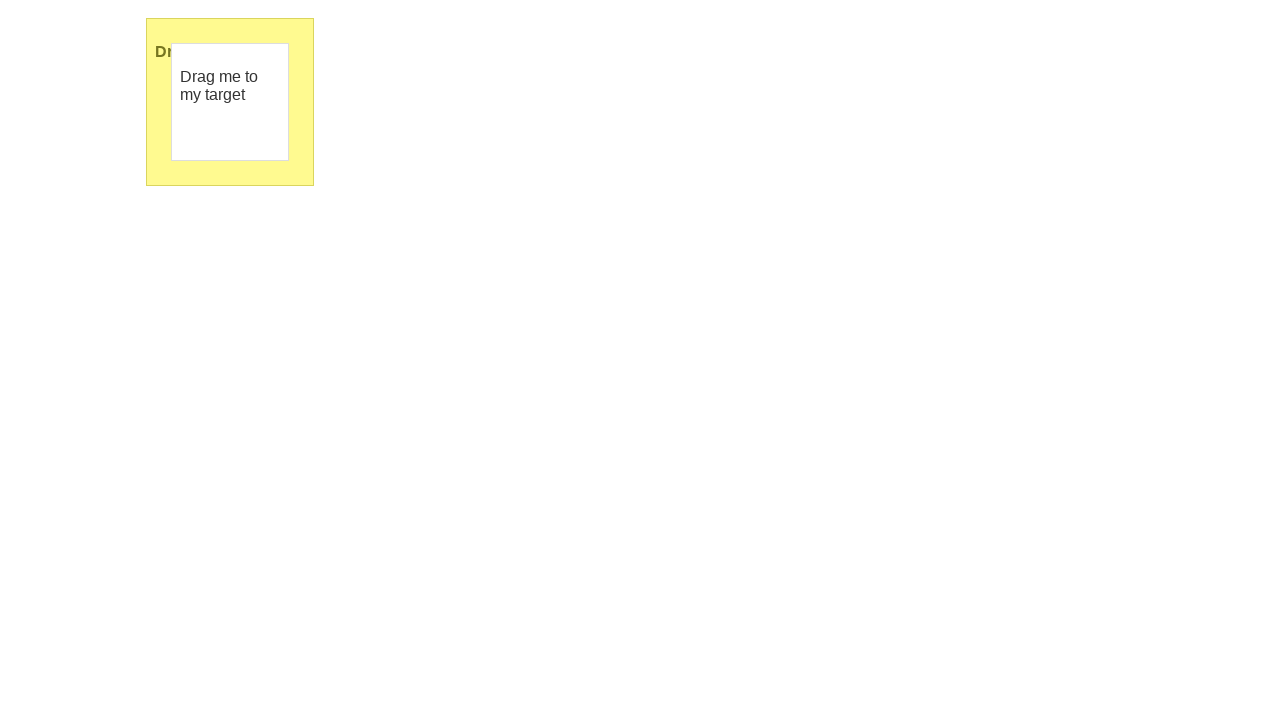